Navigates through multiple product pages on a cat litter website, scrolls to product carousels, and verifies that carousel images have valid src and alt attributes.

Starting URL: https://www.worldsbestcatlitter.com/

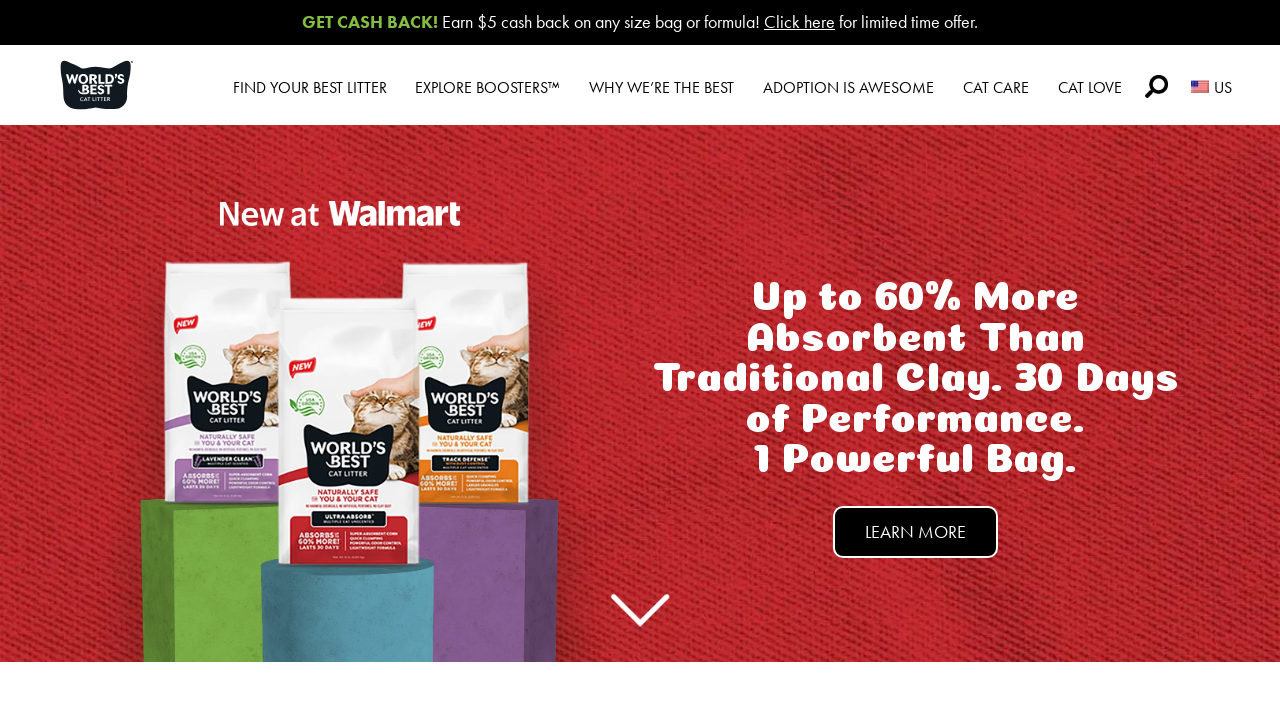

Waited for network idle on starting page
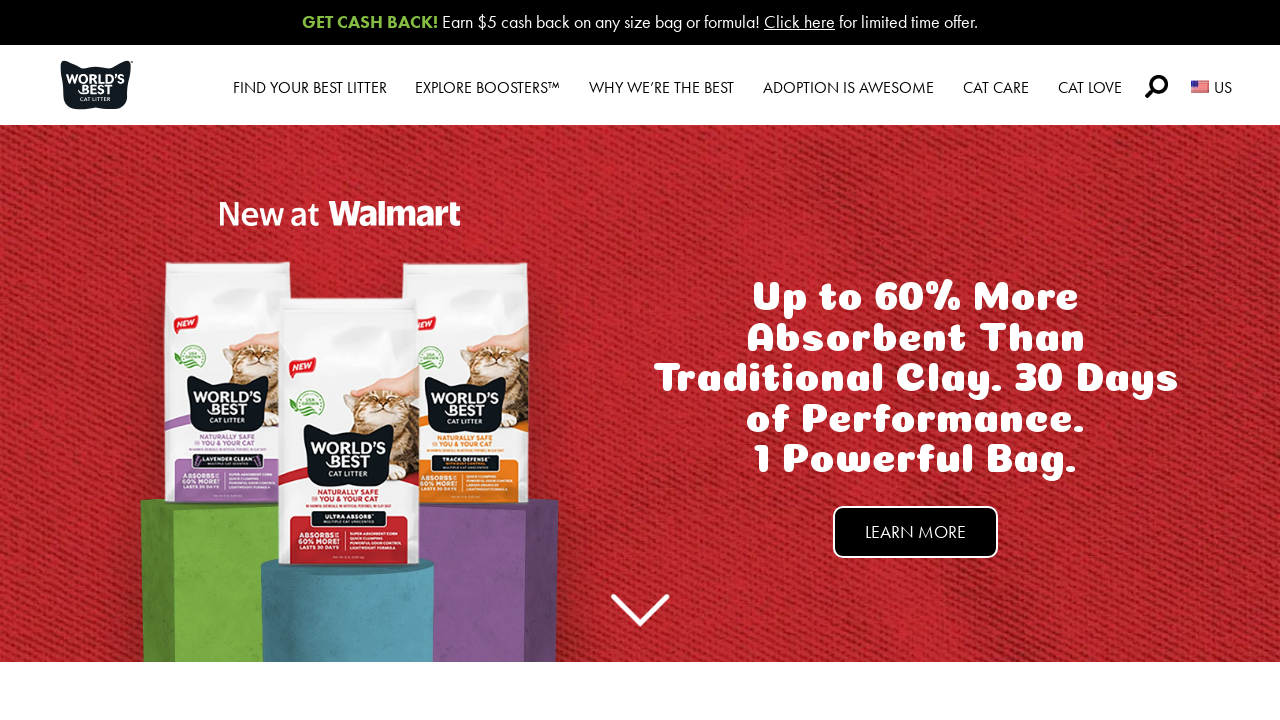

Located first carousel element on starting page
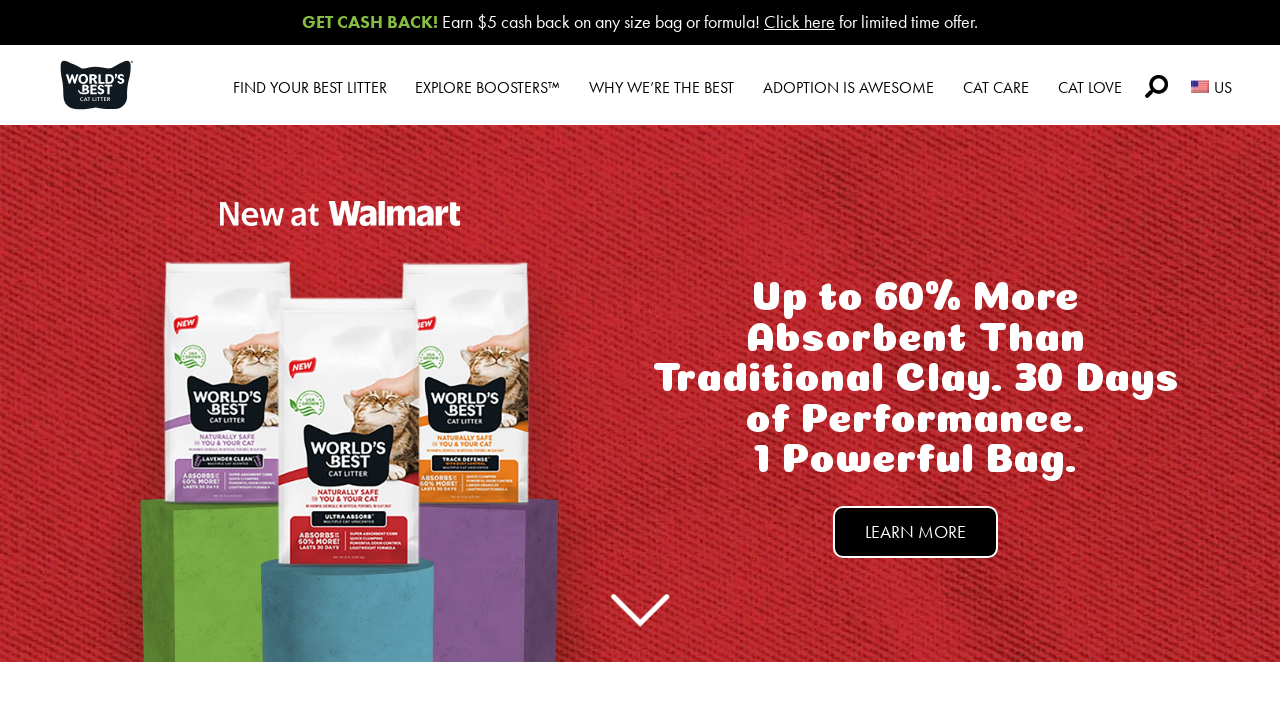

Scrolled carousel into view on starting page
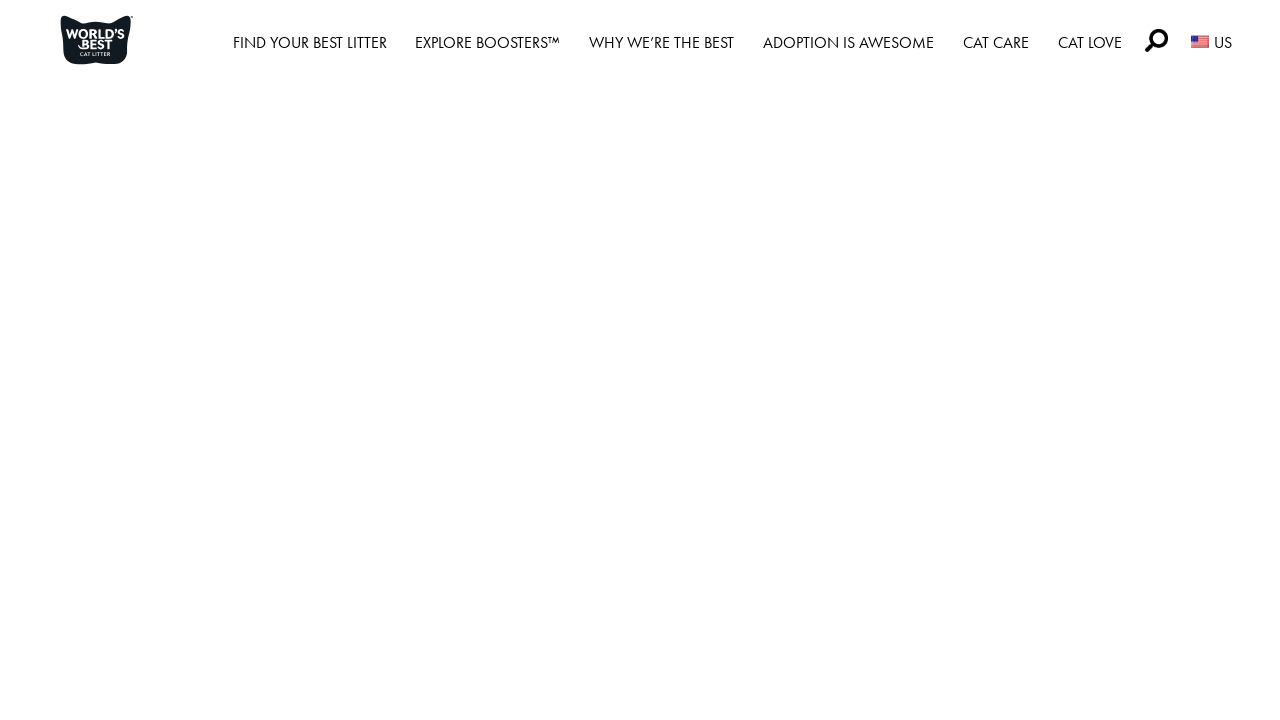

Carousel images loaded on starting page
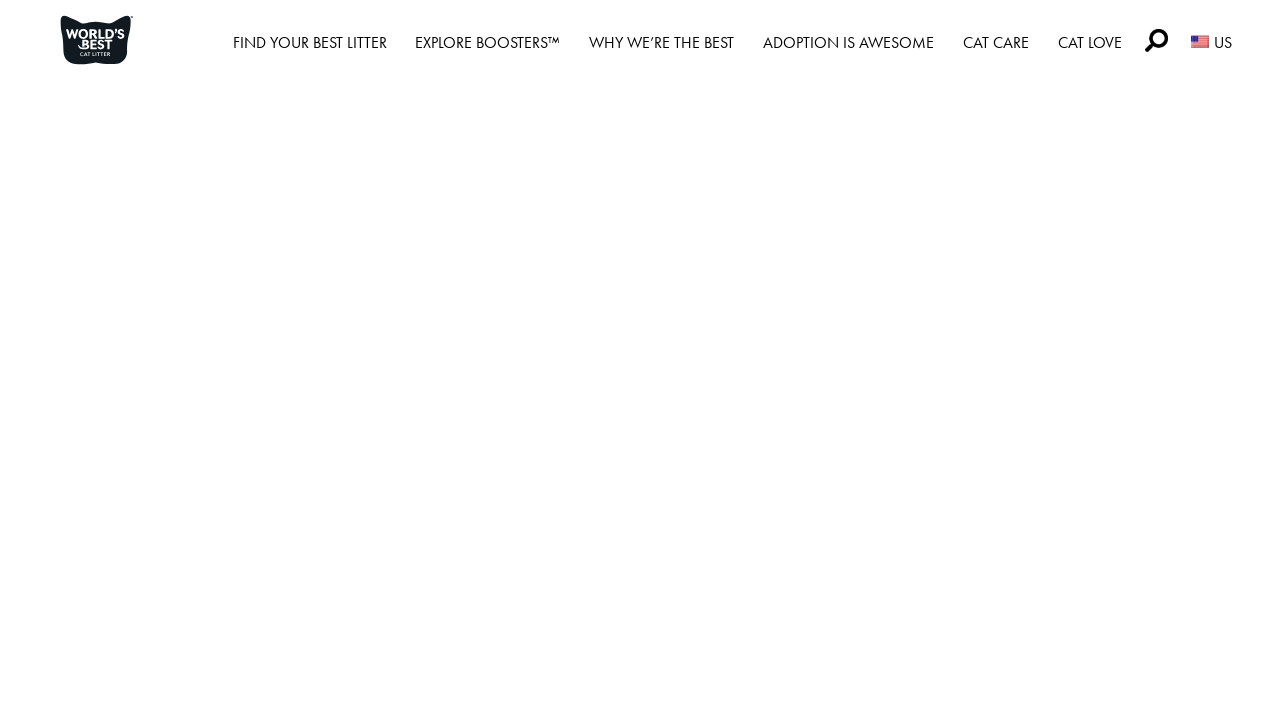

Navigated to https://www.worldsbestcatlitter.com/natural-cat-litter/
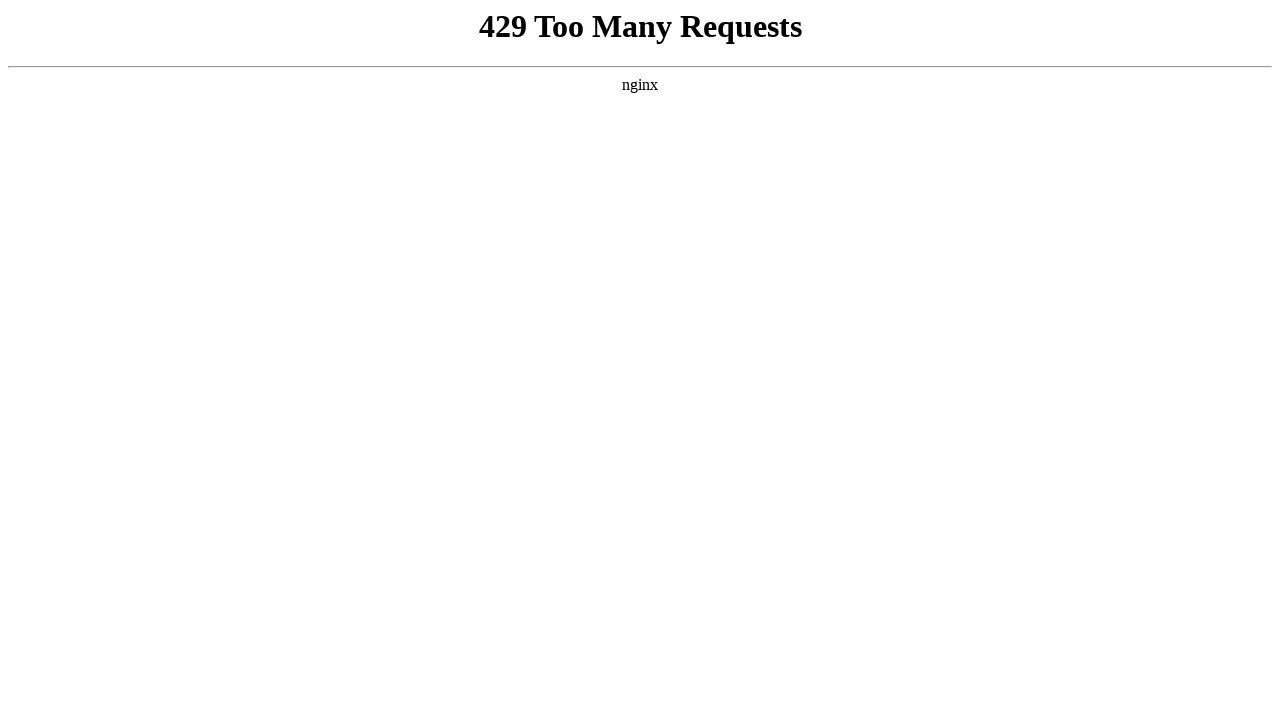

Located carousel element on page https://www.worldsbestcatlitter.com/natural-cat-litter/
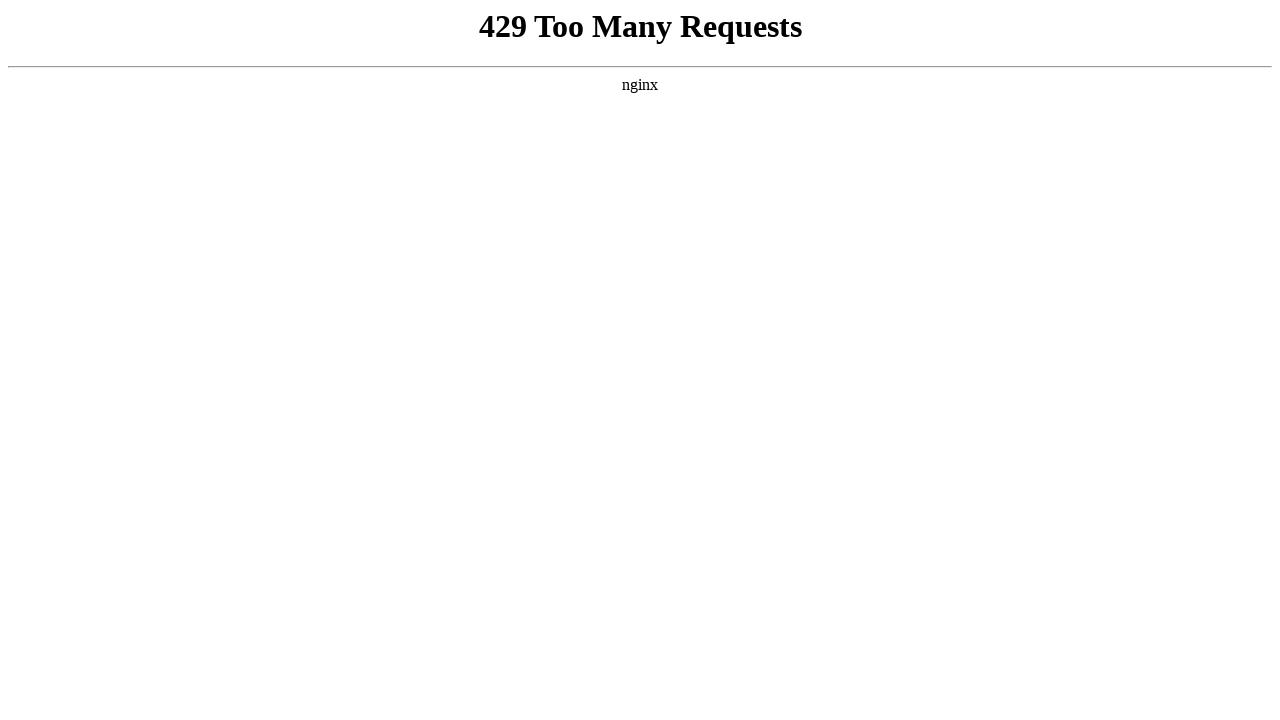

Navigated to https://www.worldsbestcatlitter.com/poop-fighter-litter/
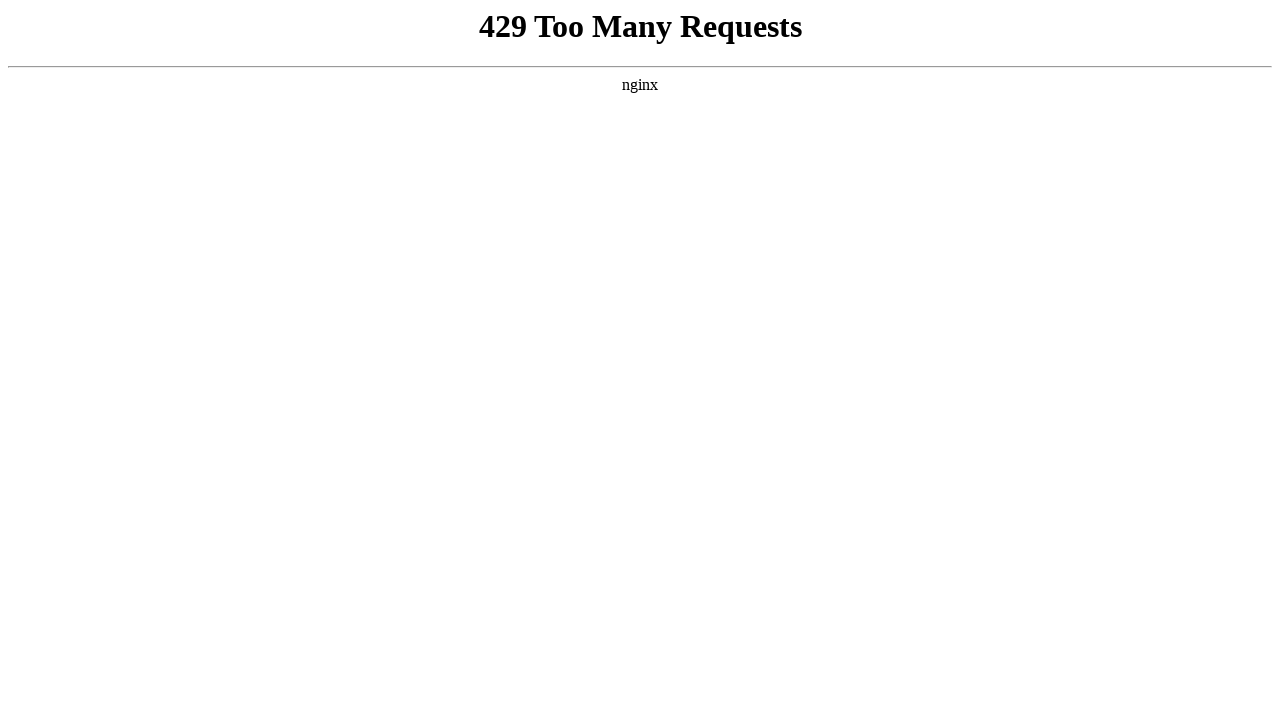

Located carousel element on page https://www.worldsbestcatlitter.com/poop-fighter-litter/
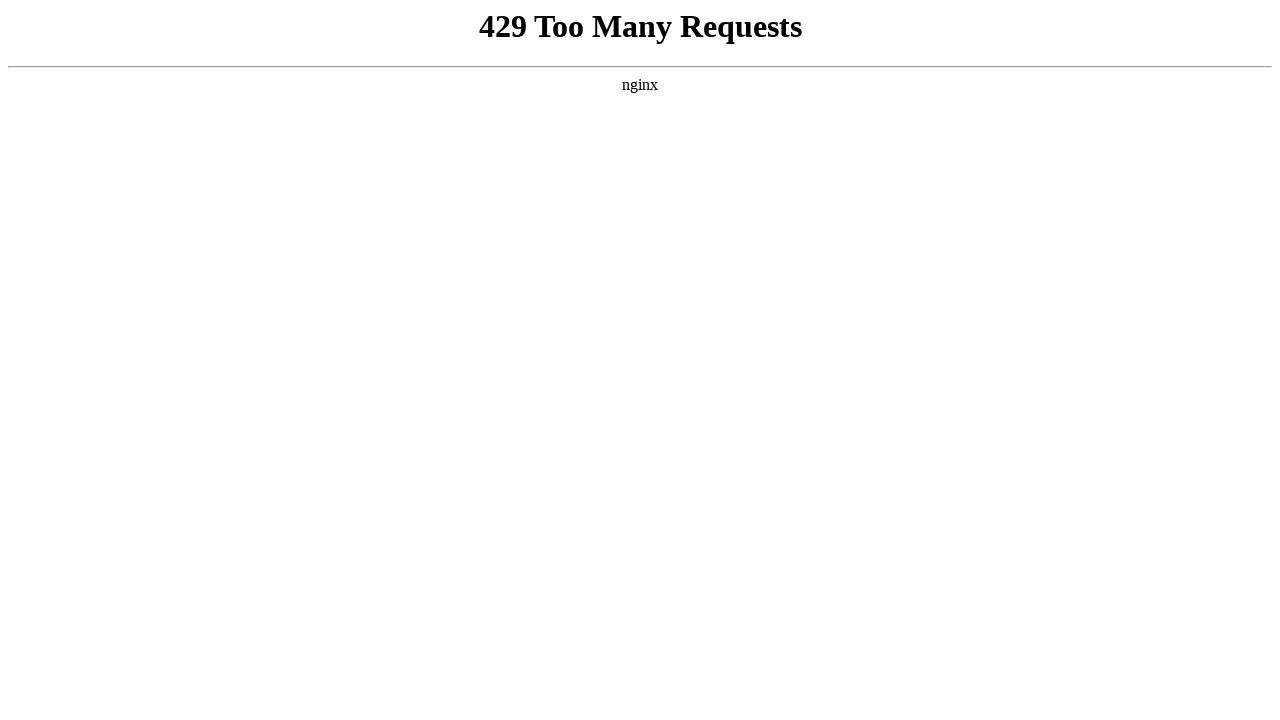

Navigated to https://www.worldsbestcatlitter.com/comfort-care-litter/
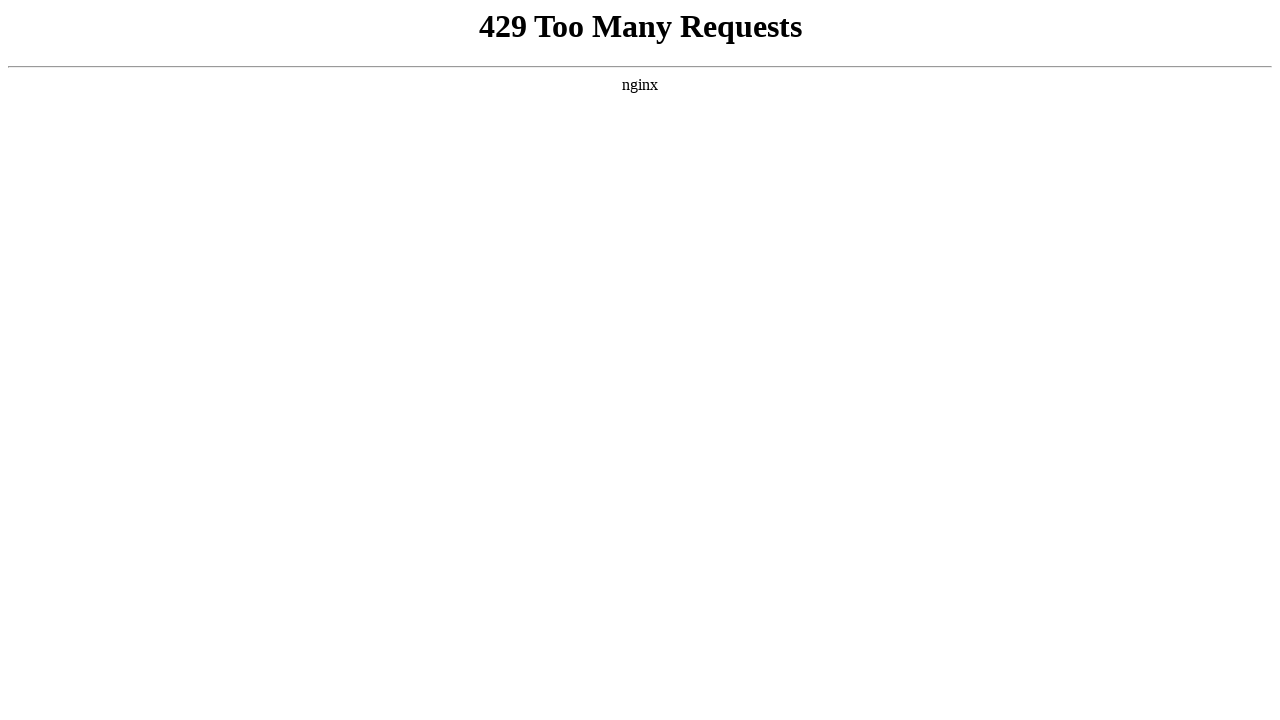

Located carousel element on page https://www.worldsbestcatlitter.com/comfort-care-litter/
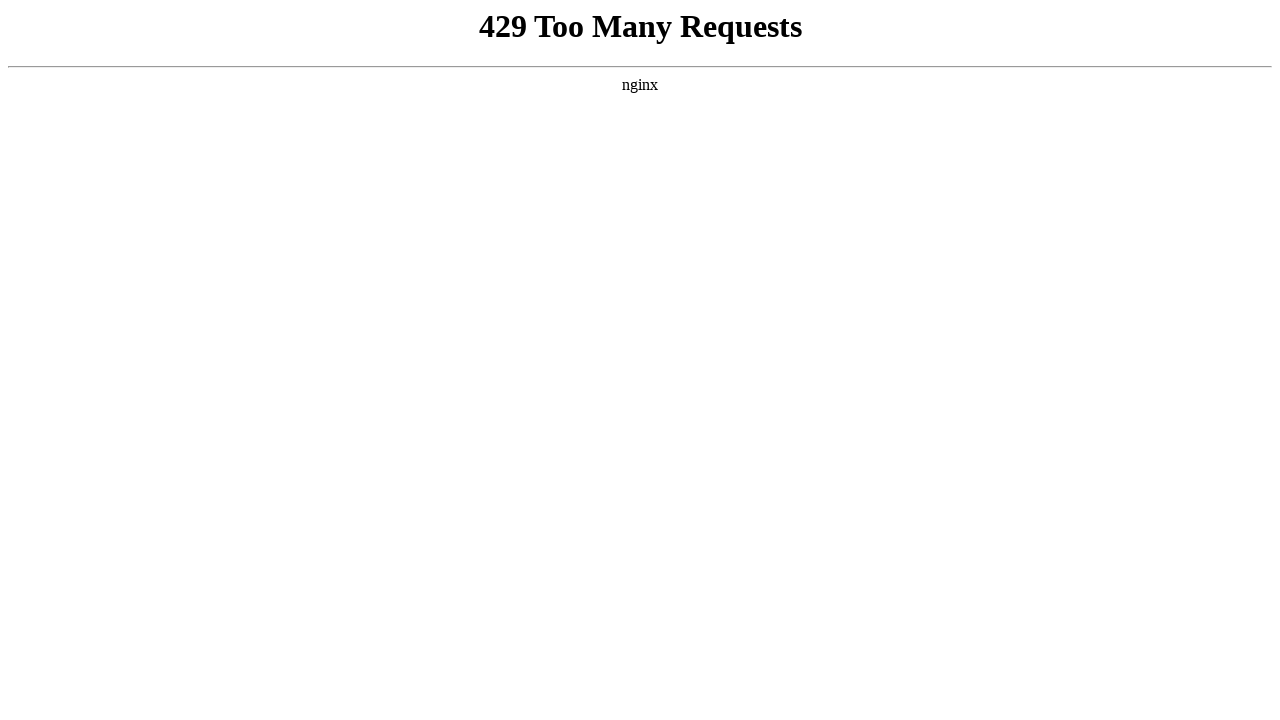

Navigated to https://www.worldsbestcatlitter.com/scoopable-multiple-cat-clumping-litter/
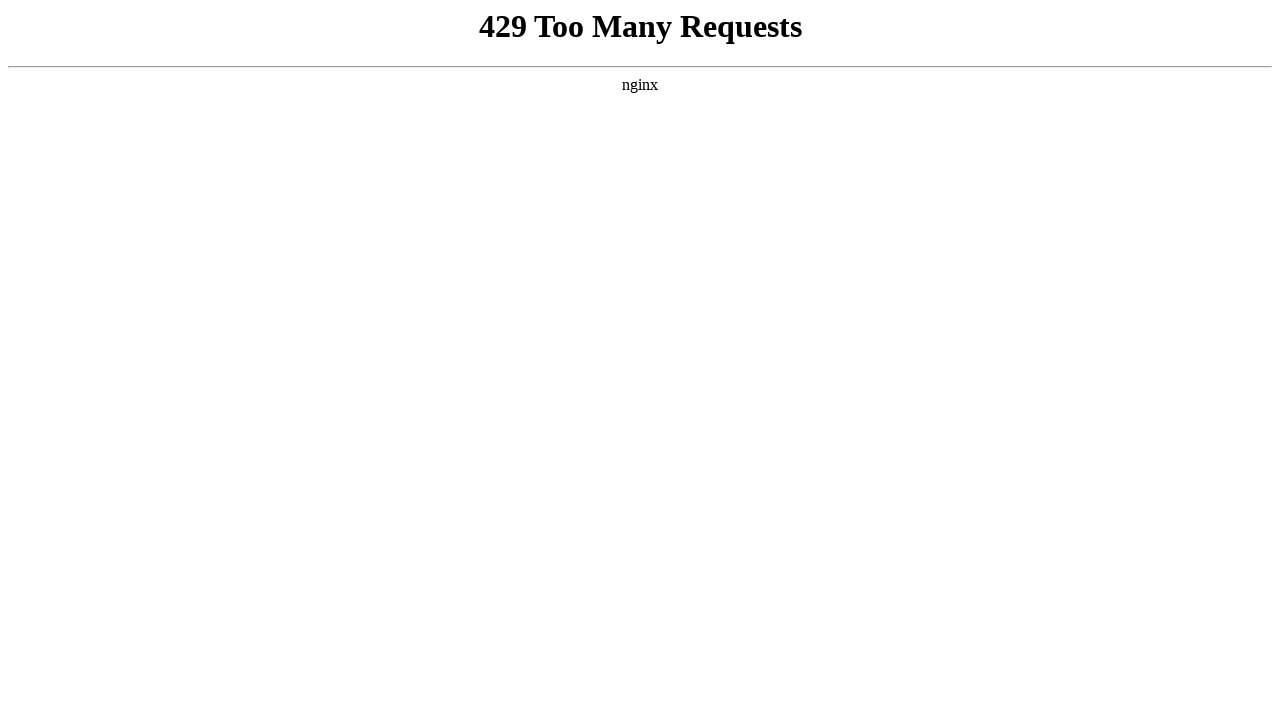

Located carousel element on page https://www.worldsbestcatlitter.com/scoopable-multiple-cat-clumping-litter/
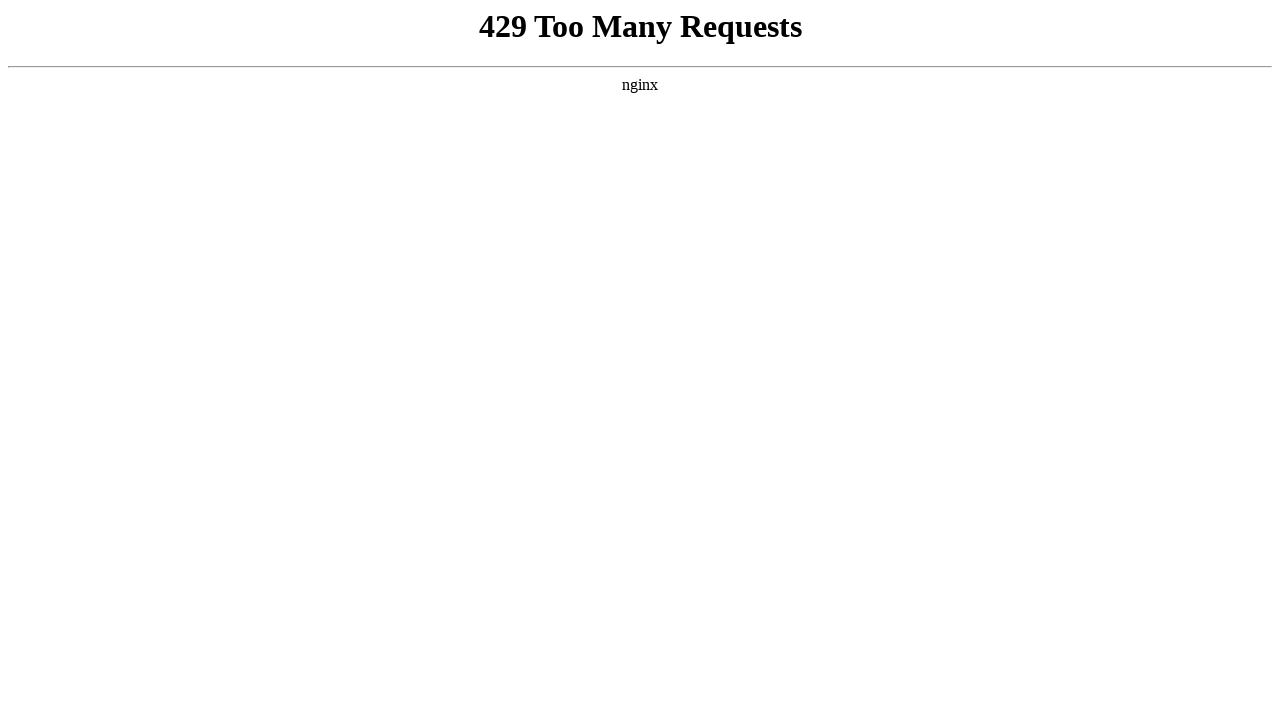

Navigated to https://www.worldsbestcatlitter.com/lavender-scent-litter/
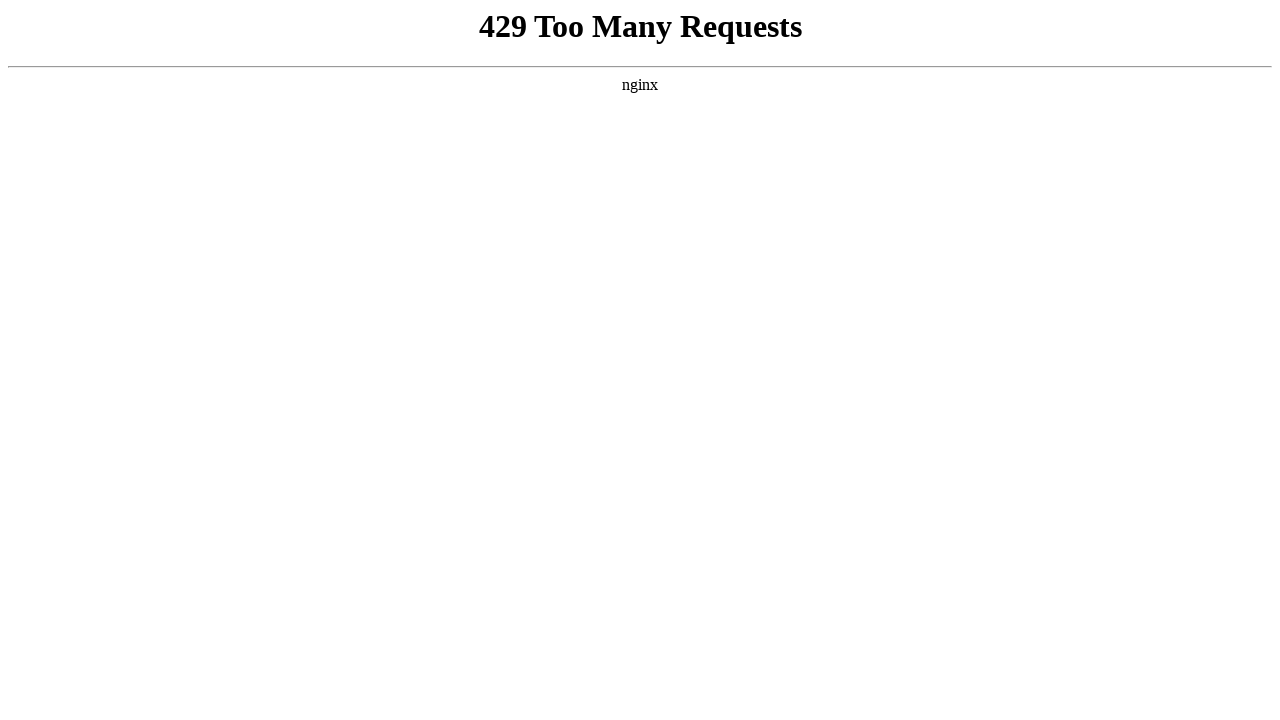

Located carousel element on page https://www.worldsbestcatlitter.com/lavender-scent-litter/
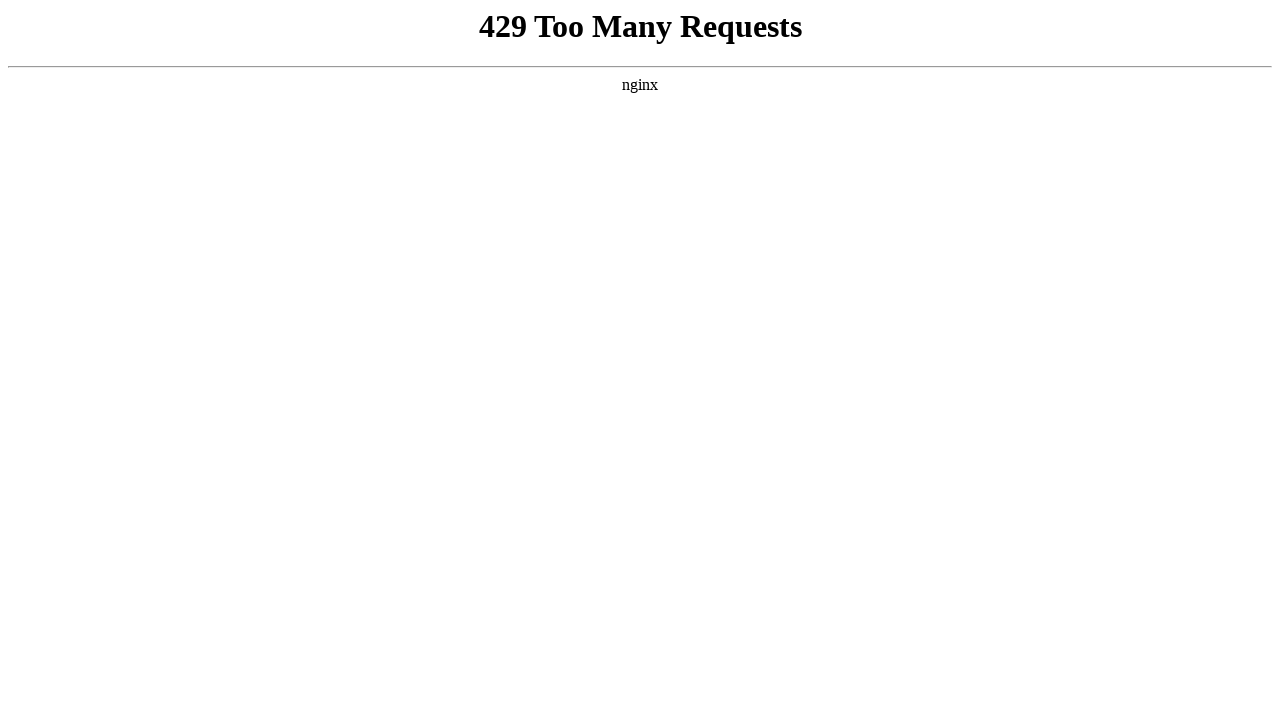

Navigated to https://www.worldsbestcatlitter.com/lotus-blossom-scent-litter/
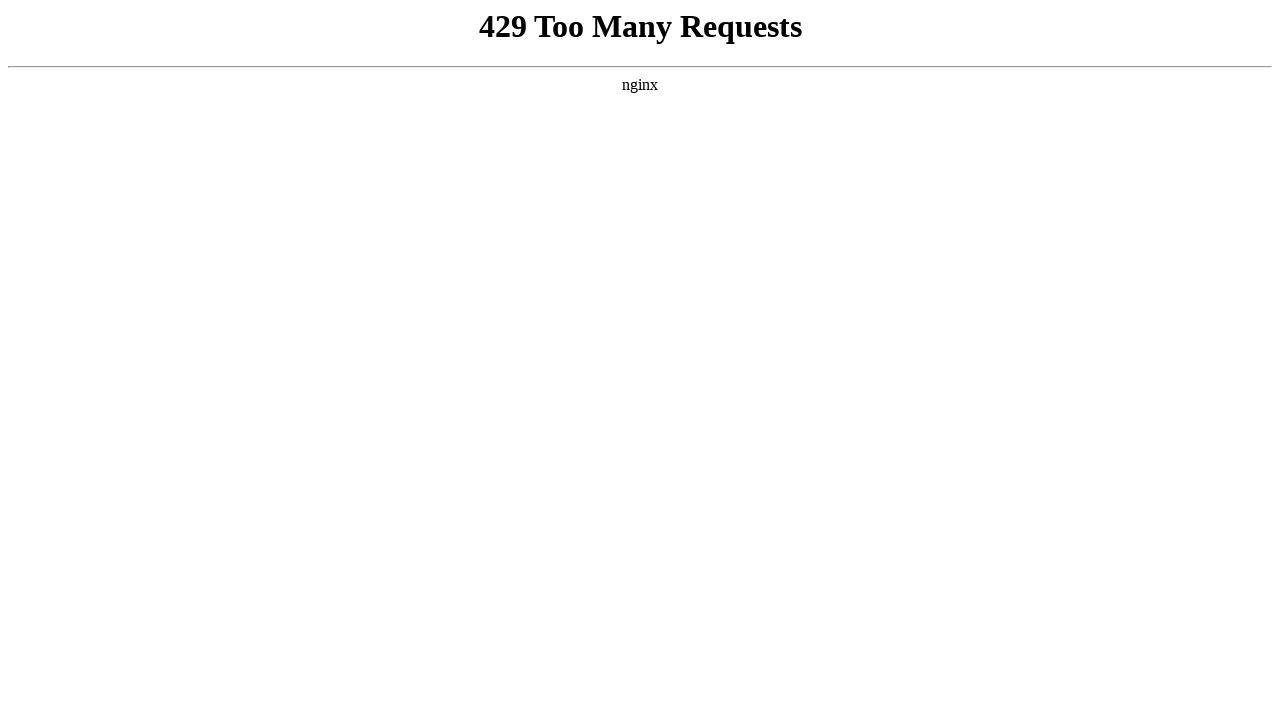

Located carousel element on page https://www.worldsbestcatlitter.com/lotus-blossom-scent-litter/
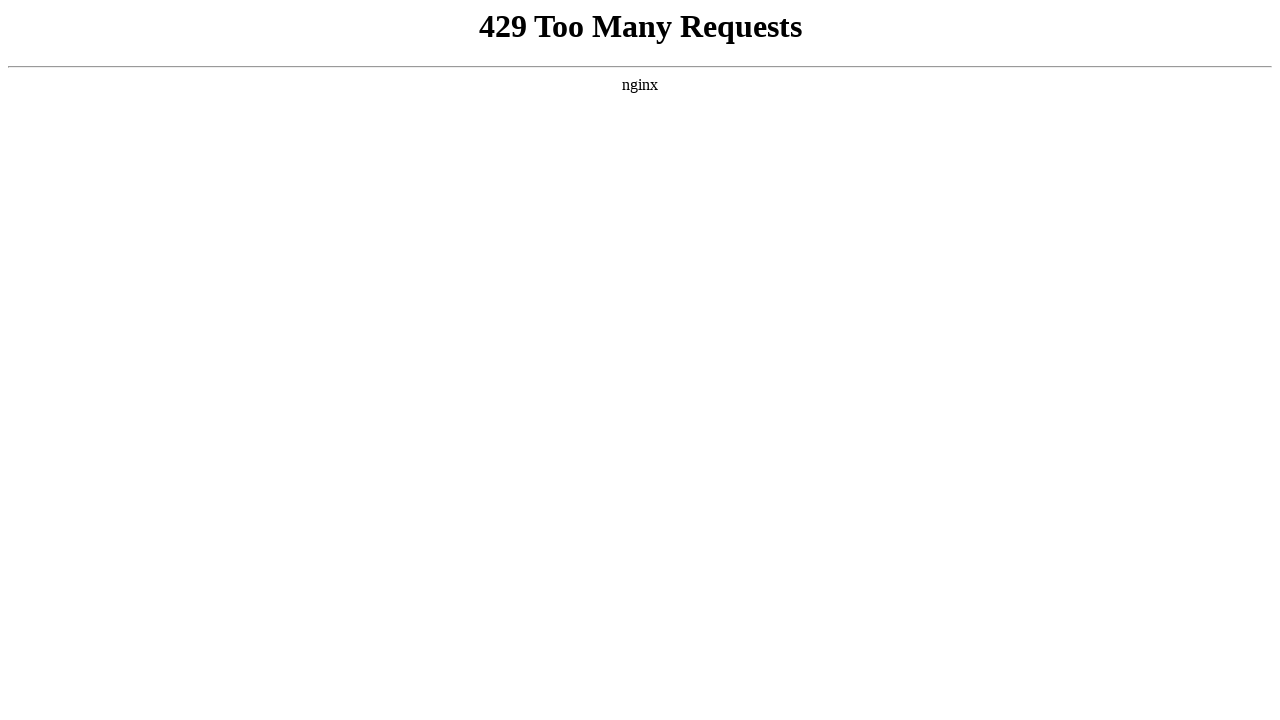

Navigated to https://www.worldsbestcatlitter.com/low-tracking-dust-control-litter/
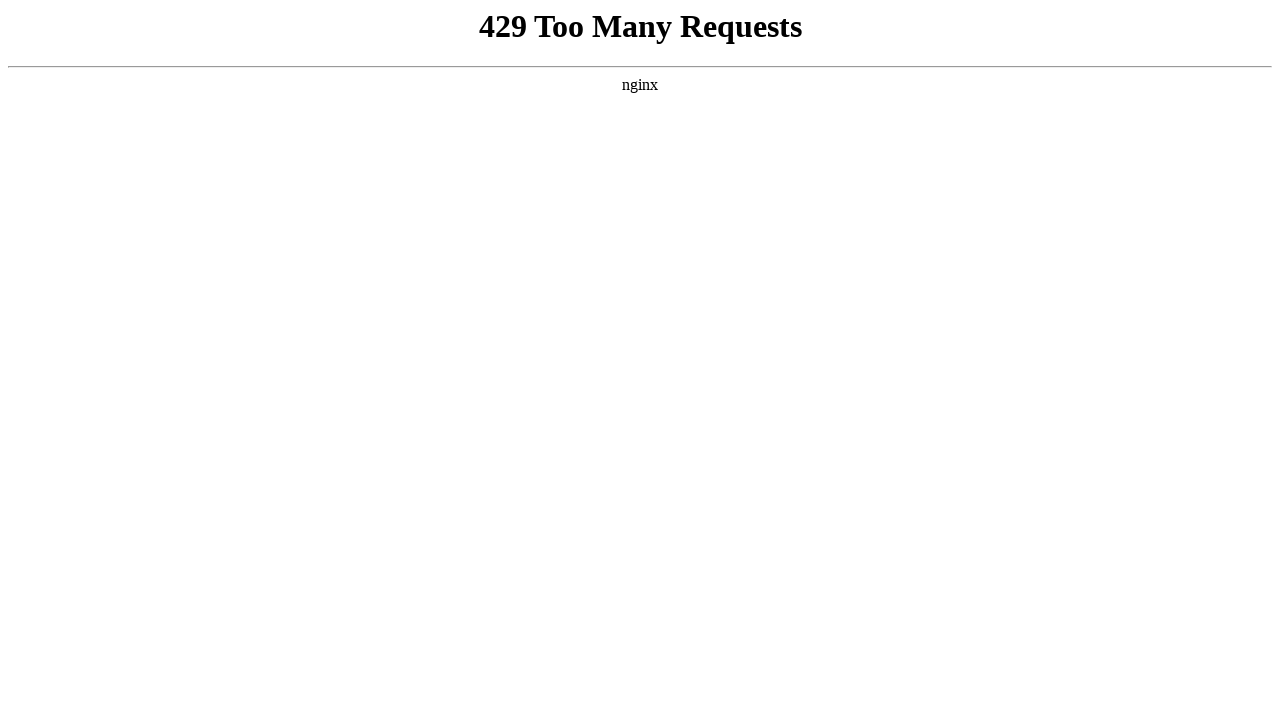

Located carousel element on page https://www.worldsbestcatlitter.com/low-tracking-dust-control-litter/
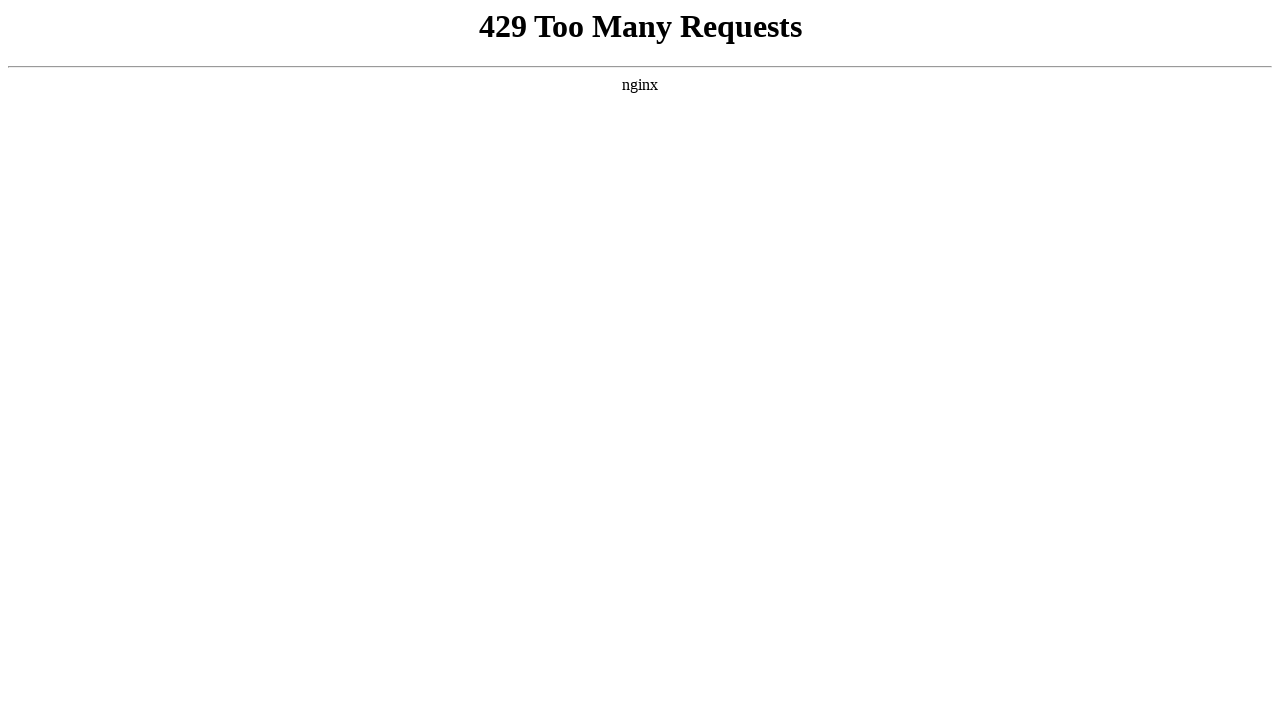

Navigated to https://www.worldsbestcatlitter.com/explore-boosters/
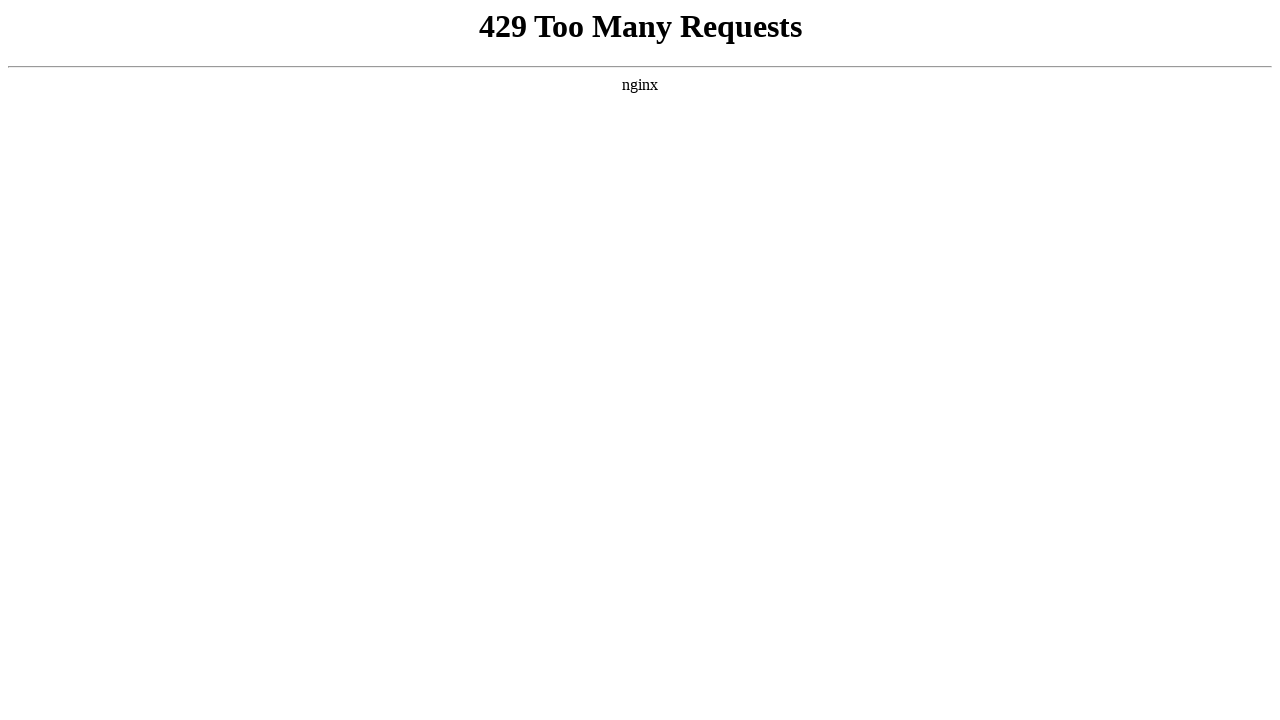

Located carousel element on page https://www.worldsbestcatlitter.com/explore-boosters/
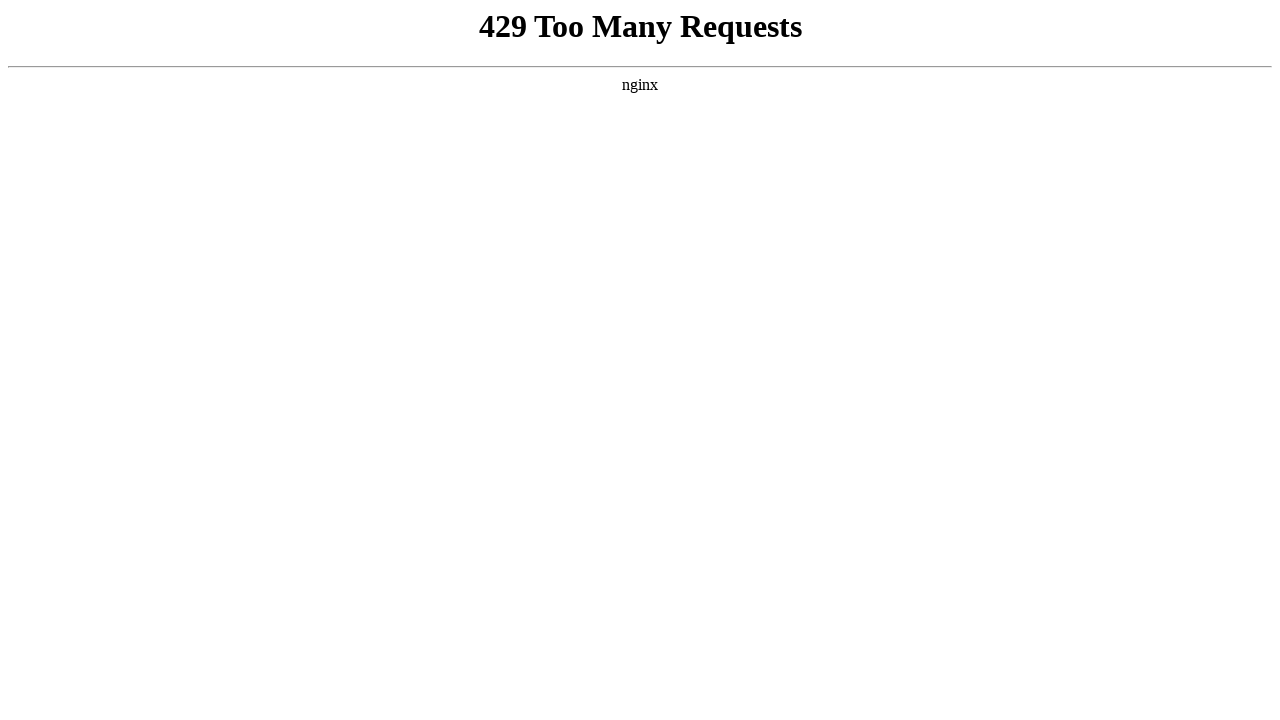

Navigated to https://www.worldsbestcatlitter.com/our-difference/
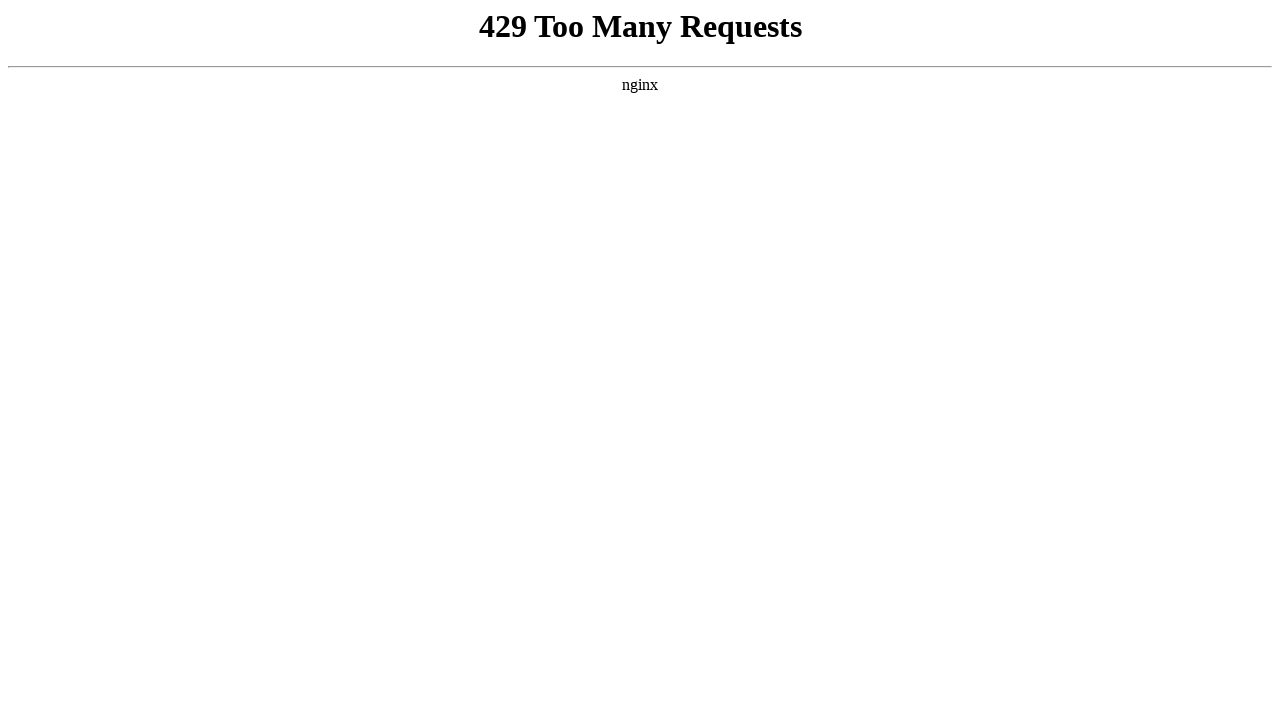

Located carousel element on page https://www.worldsbestcatlitter.com/our-difference/
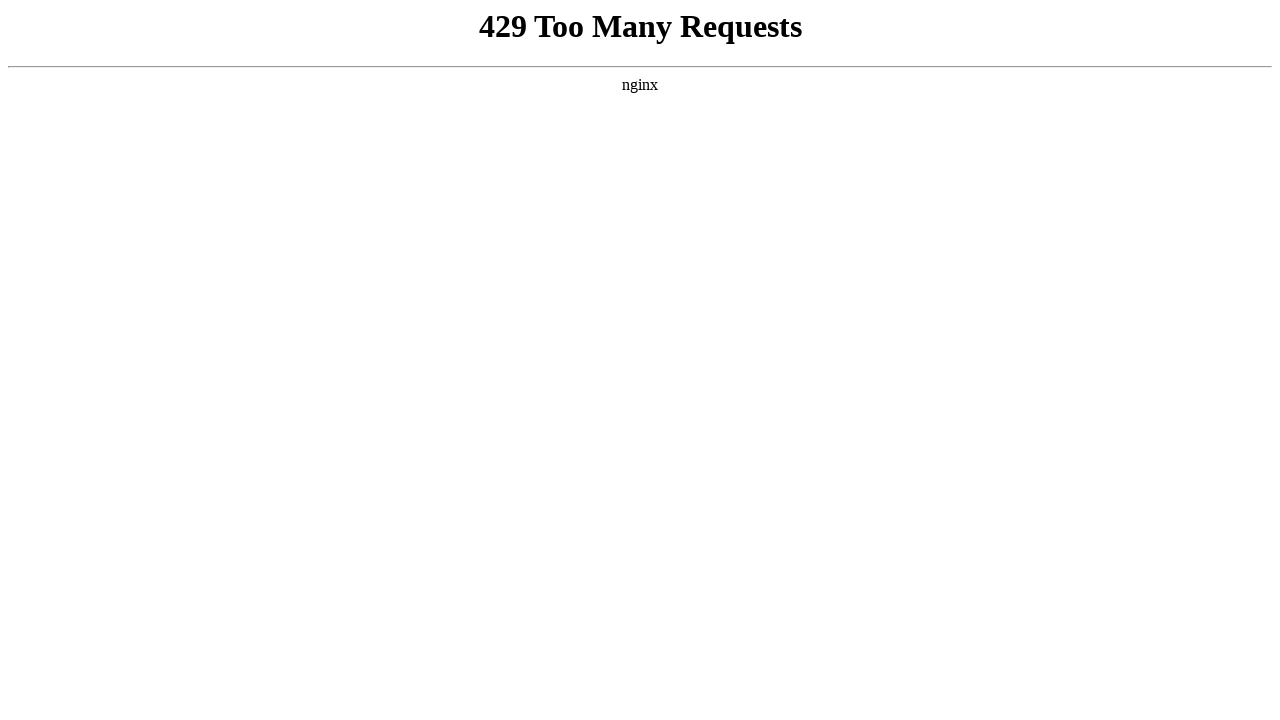

Navigated to https://www.worldsbestcatlitter.com/worlds-best-cat-litter-reviews/
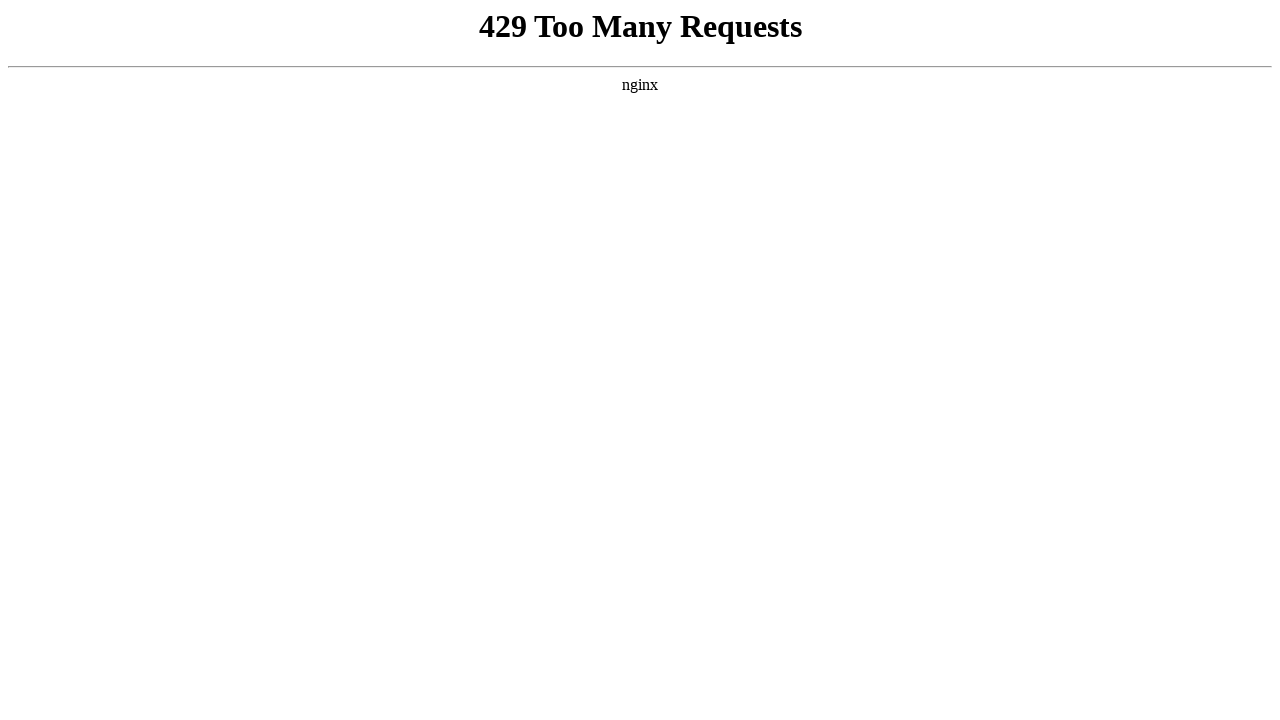

Located carousel element on page https://www.worldsbestcatlitter.com/worlds-best-cat-litter-reviews/
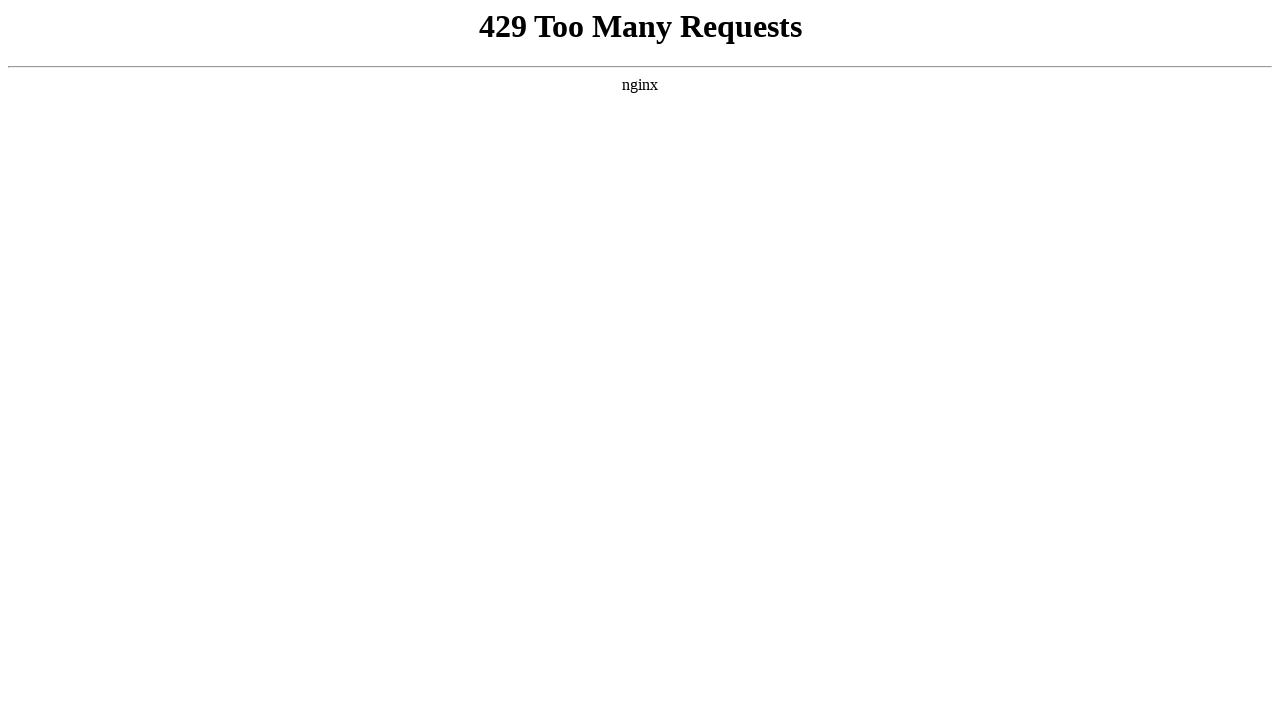

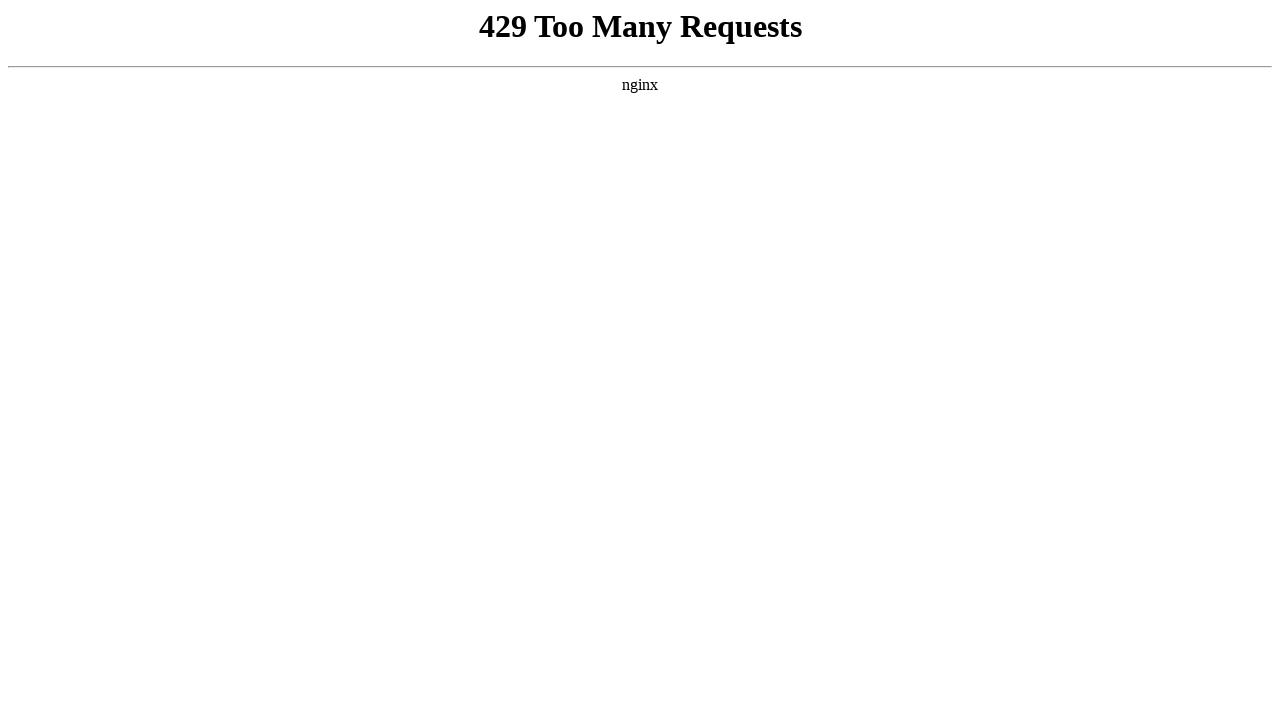